Navigates to Contact Sales and clicks the Send button

Starting URL: https://ijmeet.com/

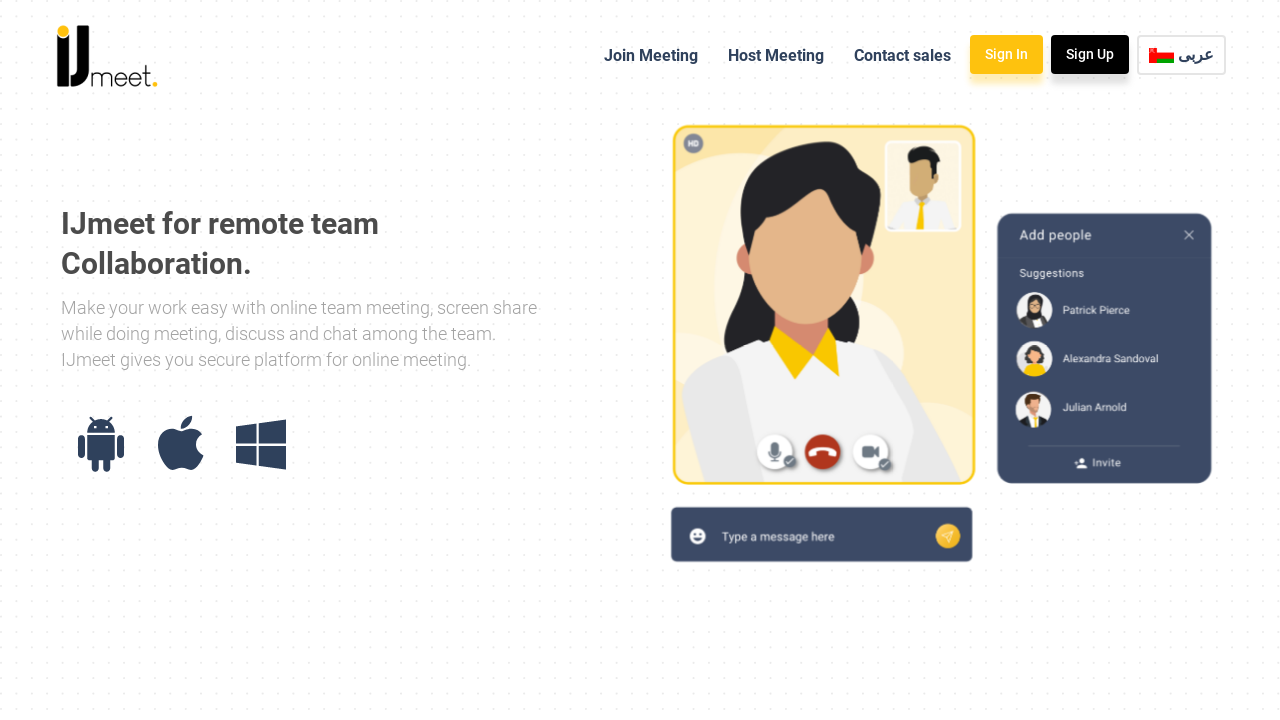

Clicked on Contact Sales link at (902, 56) on text=Contact Sales
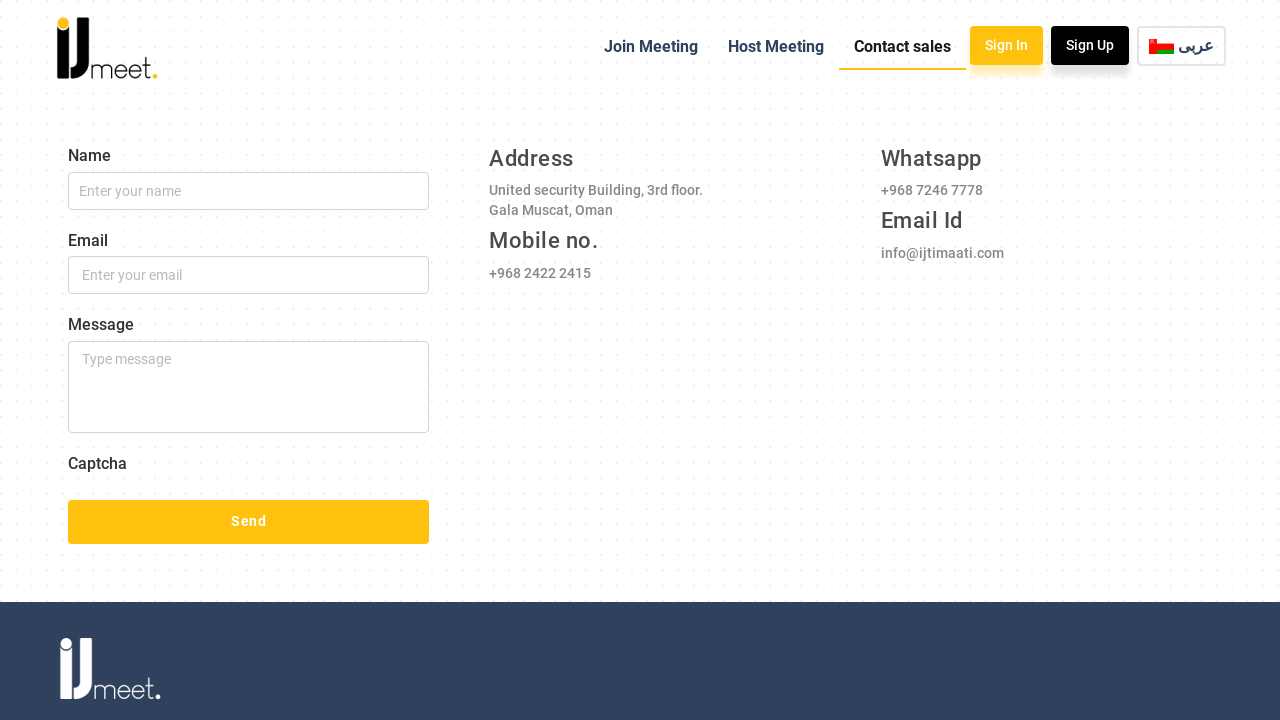

Clicked Send button at (249, 522) on button:has-text('Send')
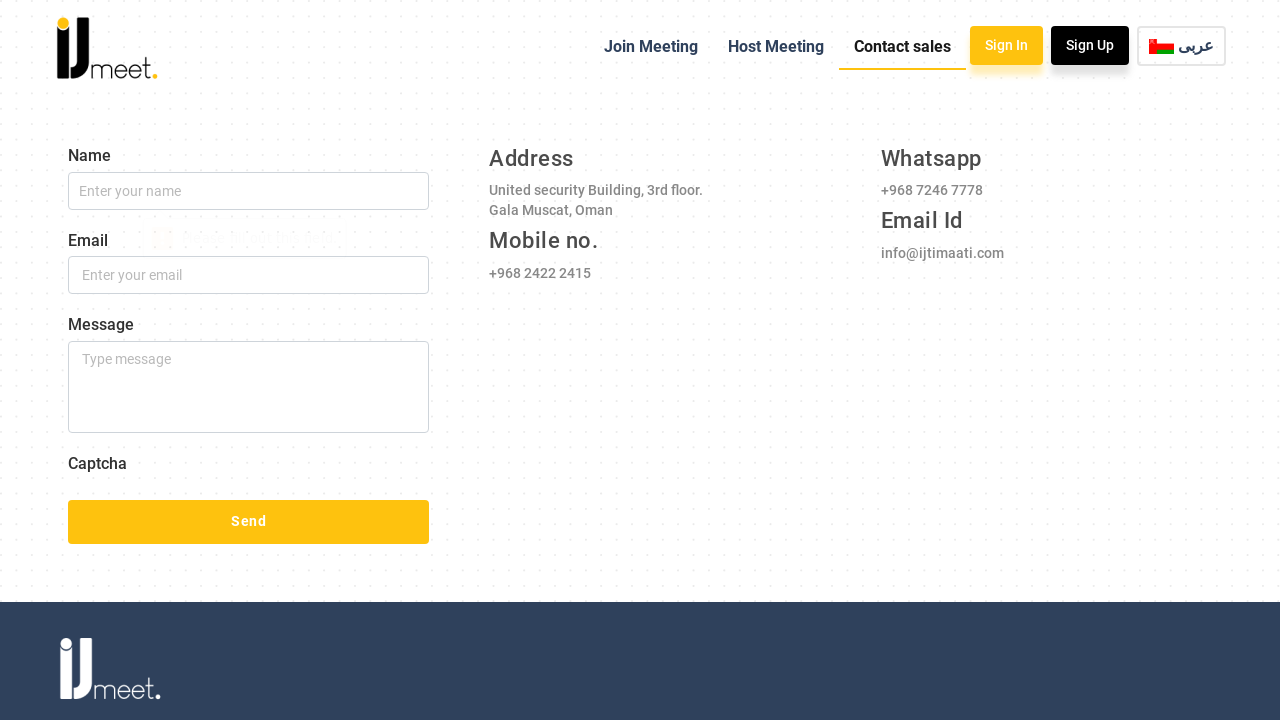

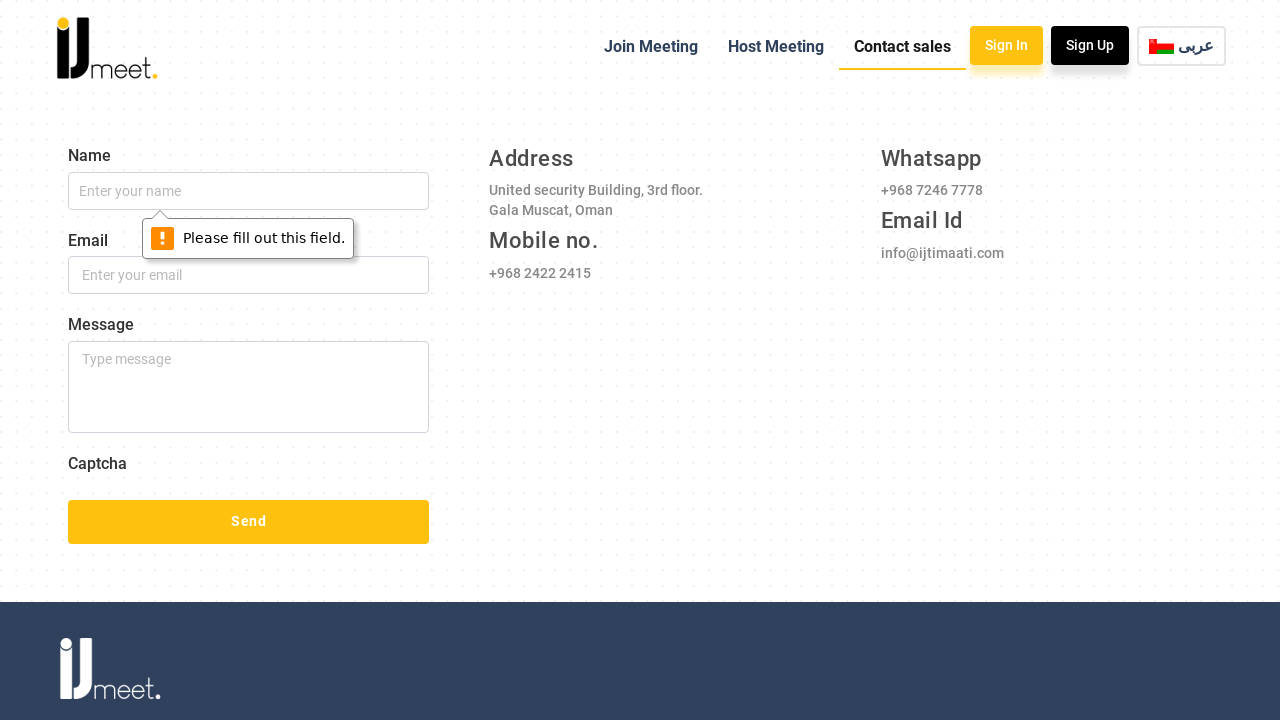